Tests small modal dialog functionality by opening and closing it

Starting URL: https://demoqa.com/modal-dialogs

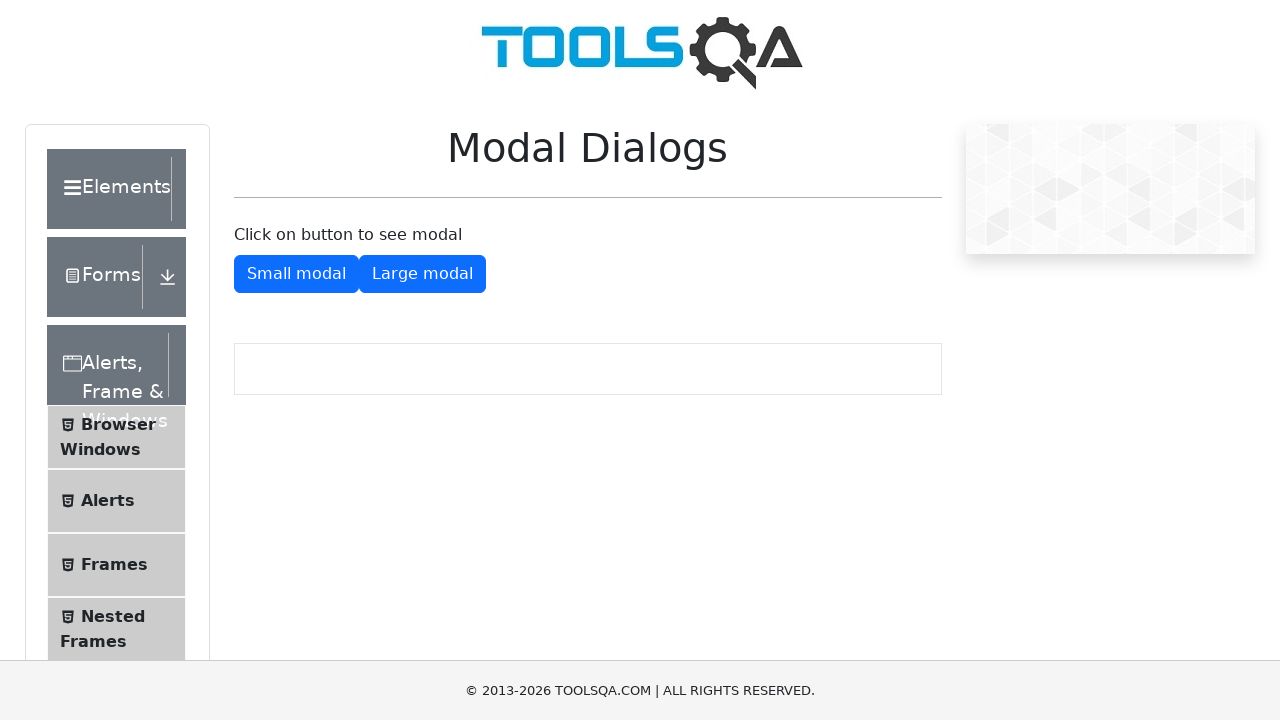

Clicked button to open small modal dialog at (296, 274) on #showSmallModal
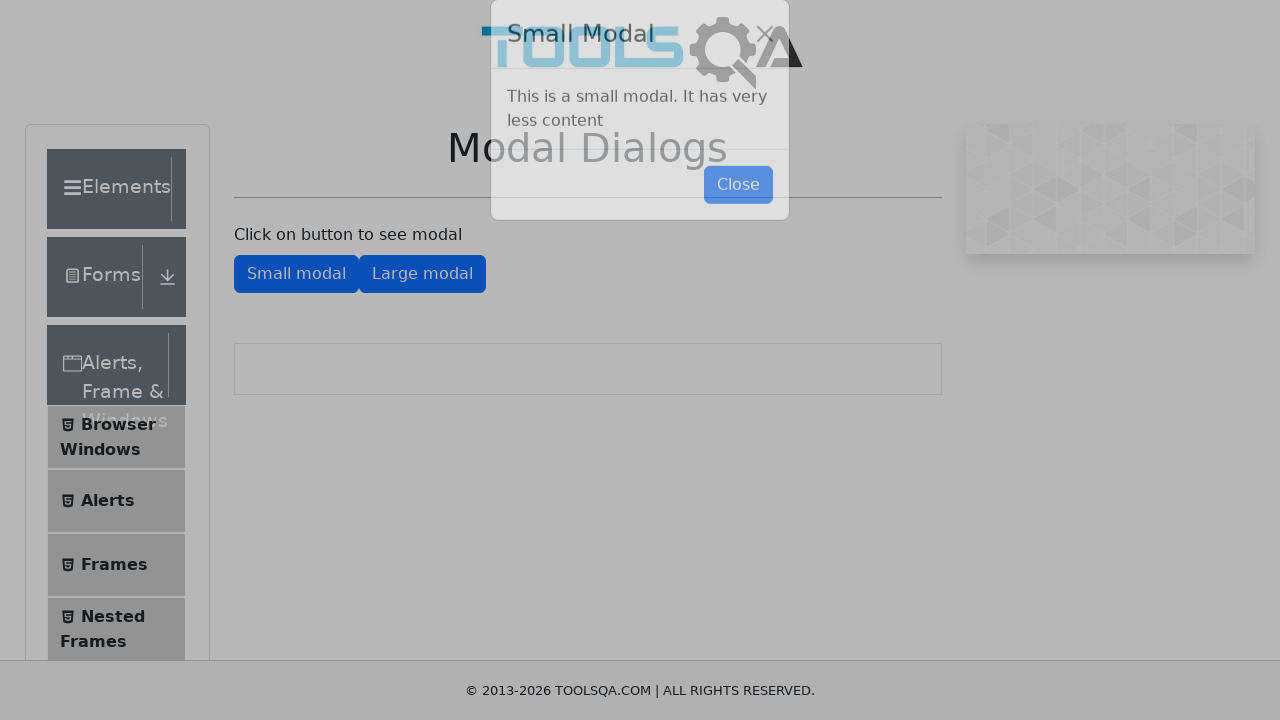

Small modal dialog appeared and is visible
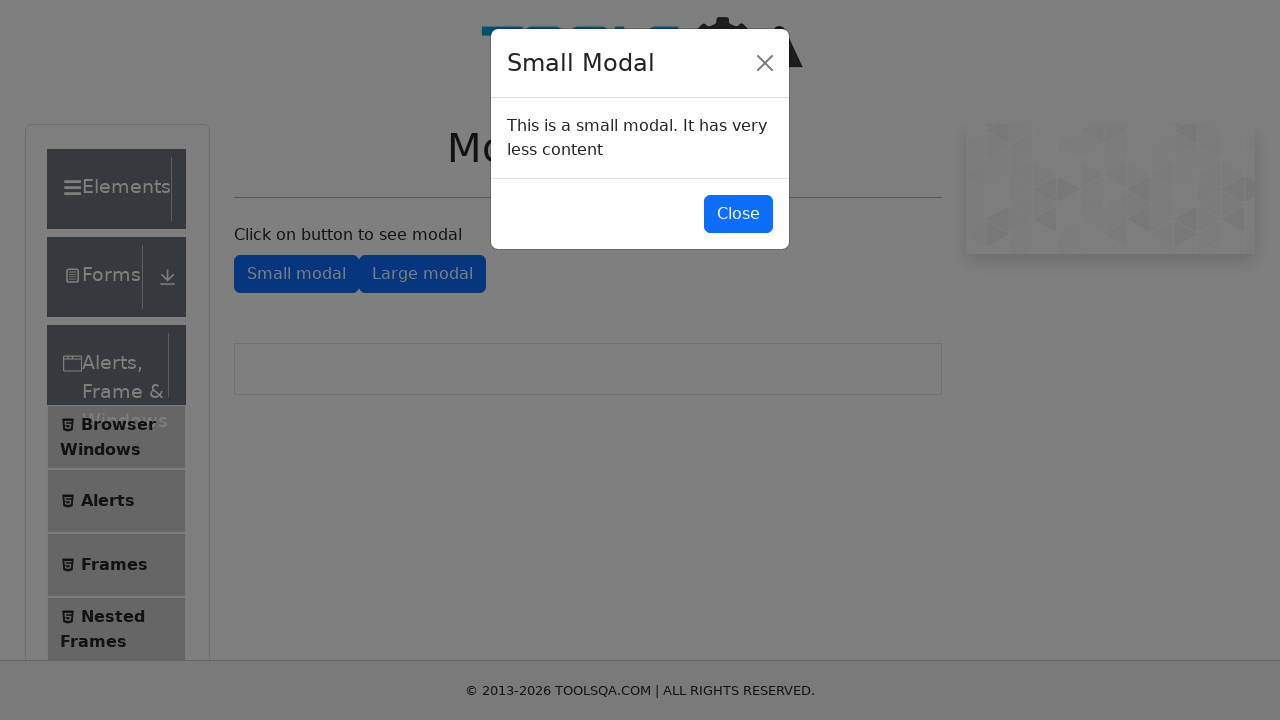

Clicked button to close small modal dialog at (738, 214) on #closeSmallModal
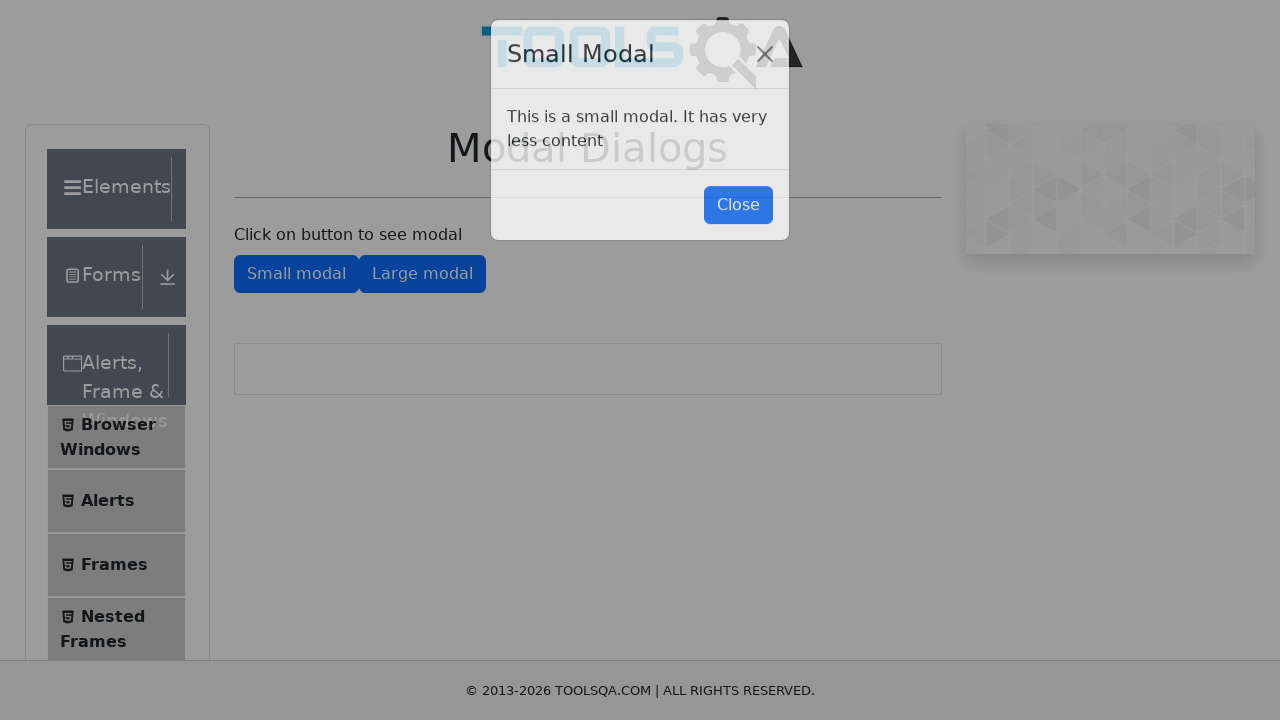

Small modal dialog closed and is no longer visible
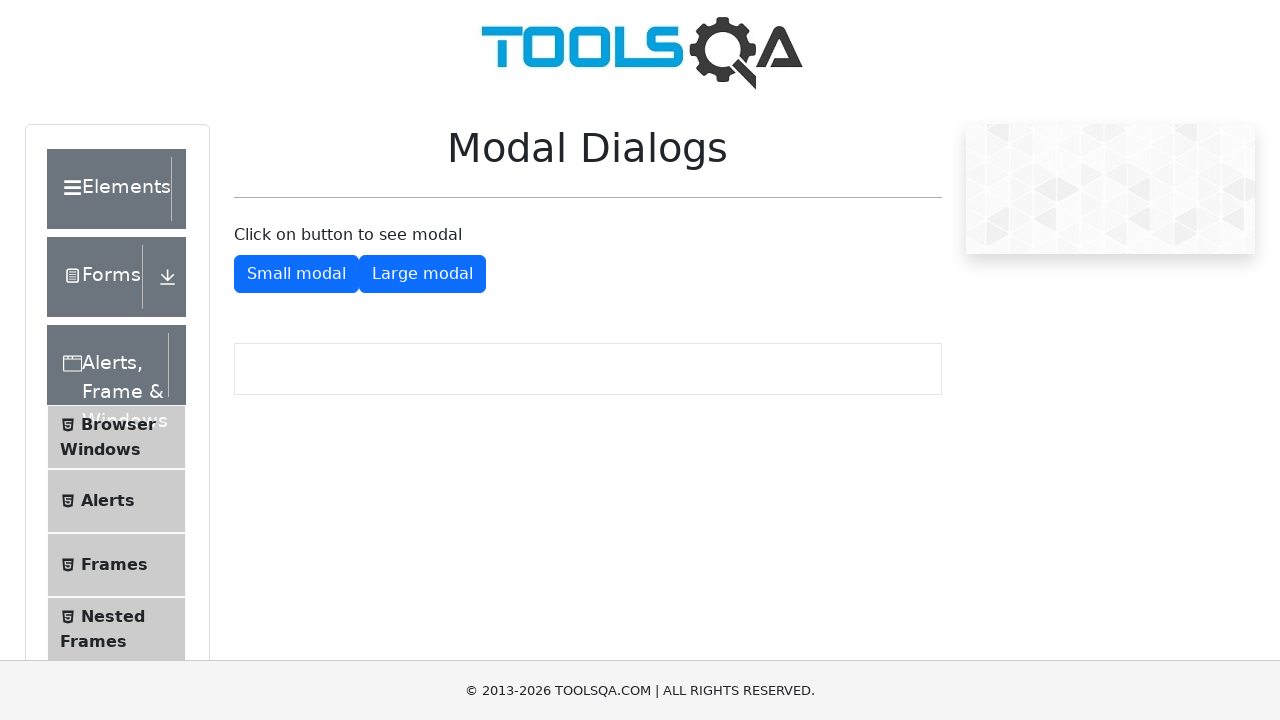

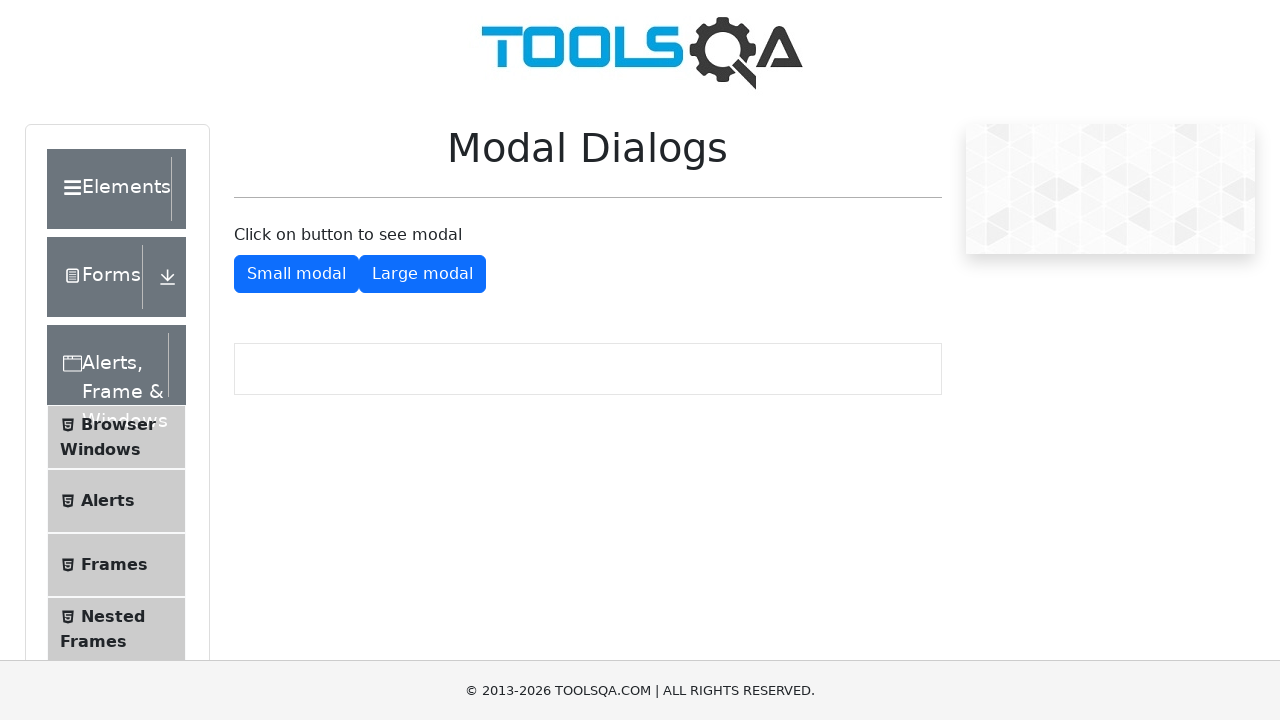